Tests prevent propagation by dragging an element to the greedy inner drop box using offset coordinates

Starting URL: https://demoqa.com/droppable

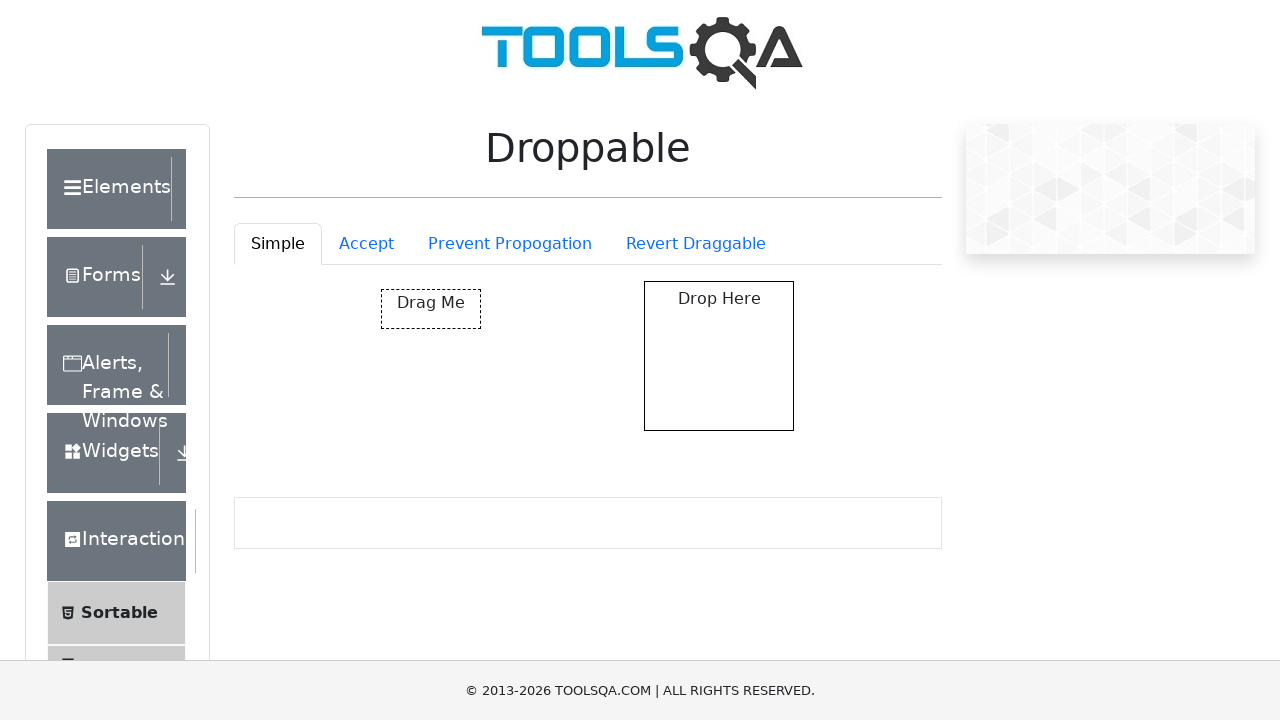

Clicked on the Prevent Propagation tab at (510, 244) on #droppableExample-tab-preventPropogation
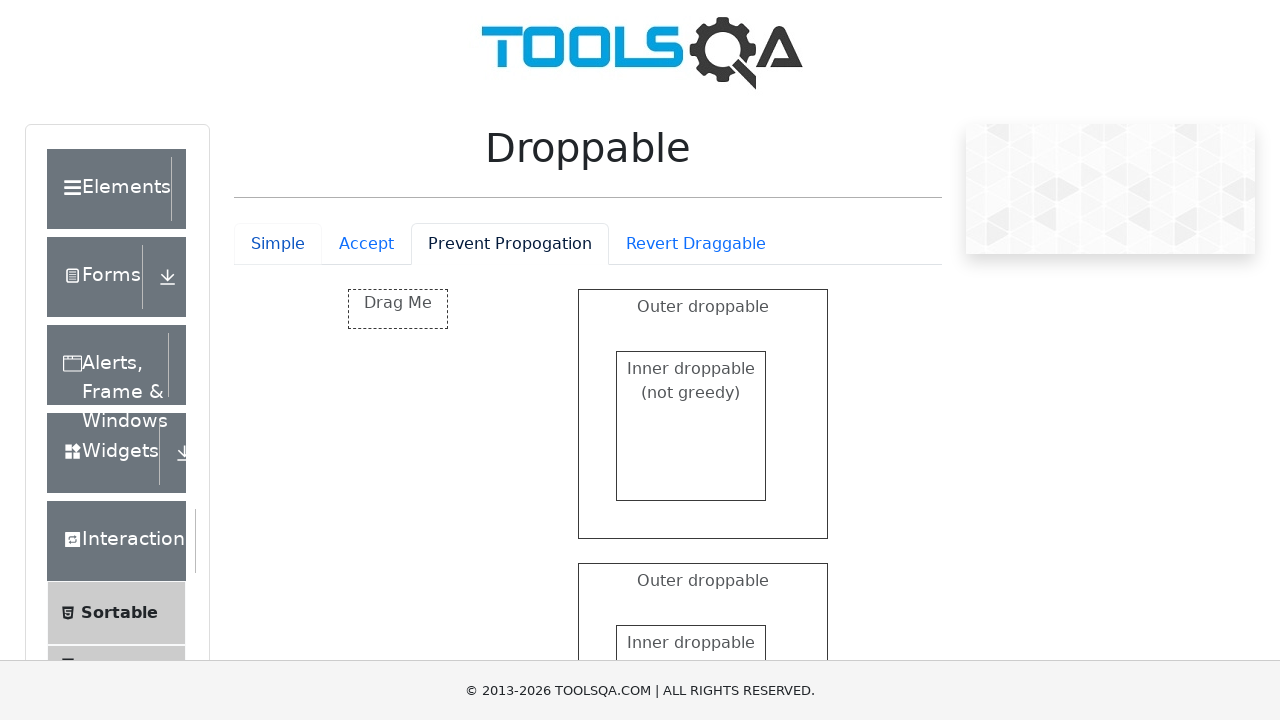

Waited for draggable element to be visible
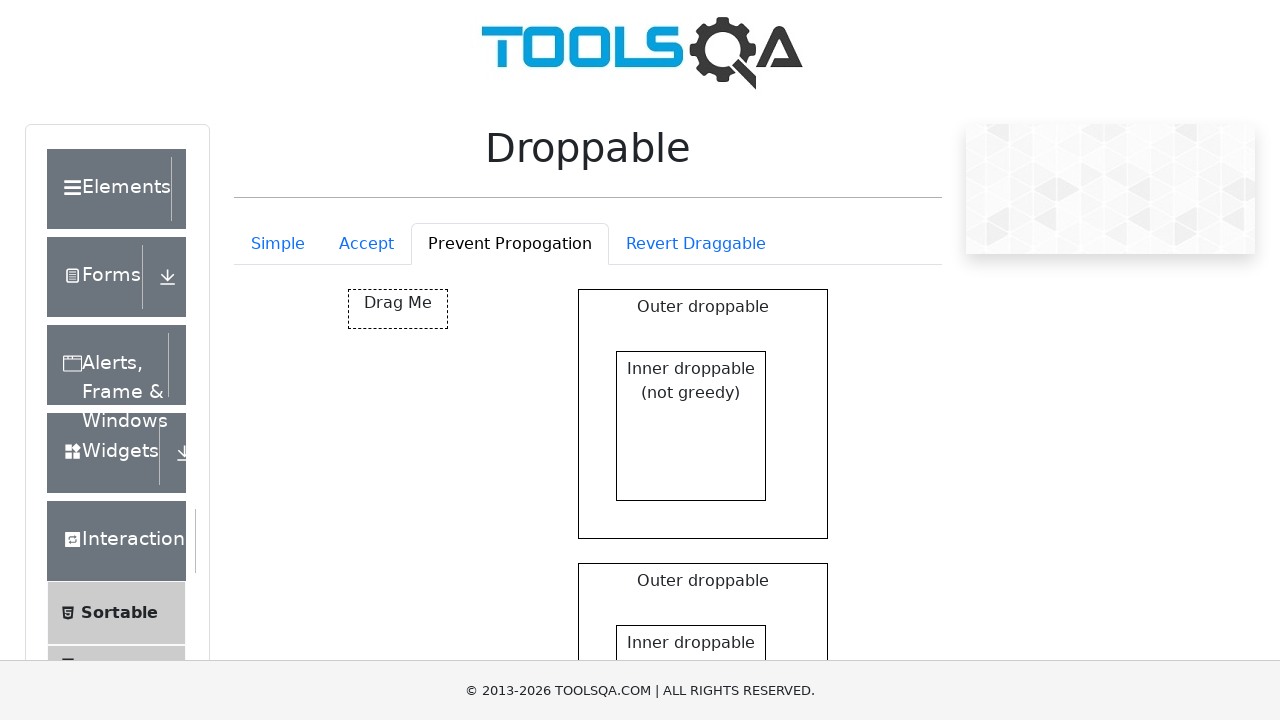

Retrieved bounding box of draggable element
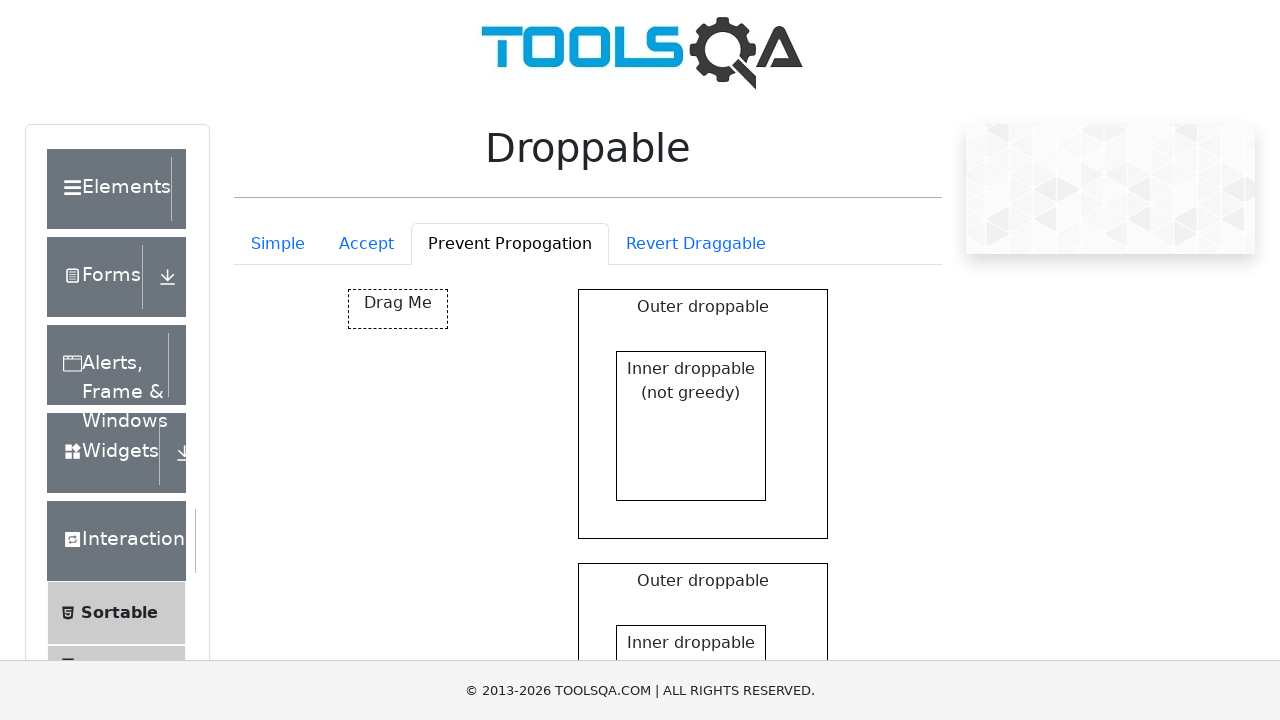

Moved mouse to center of draggable element at (398, 309)
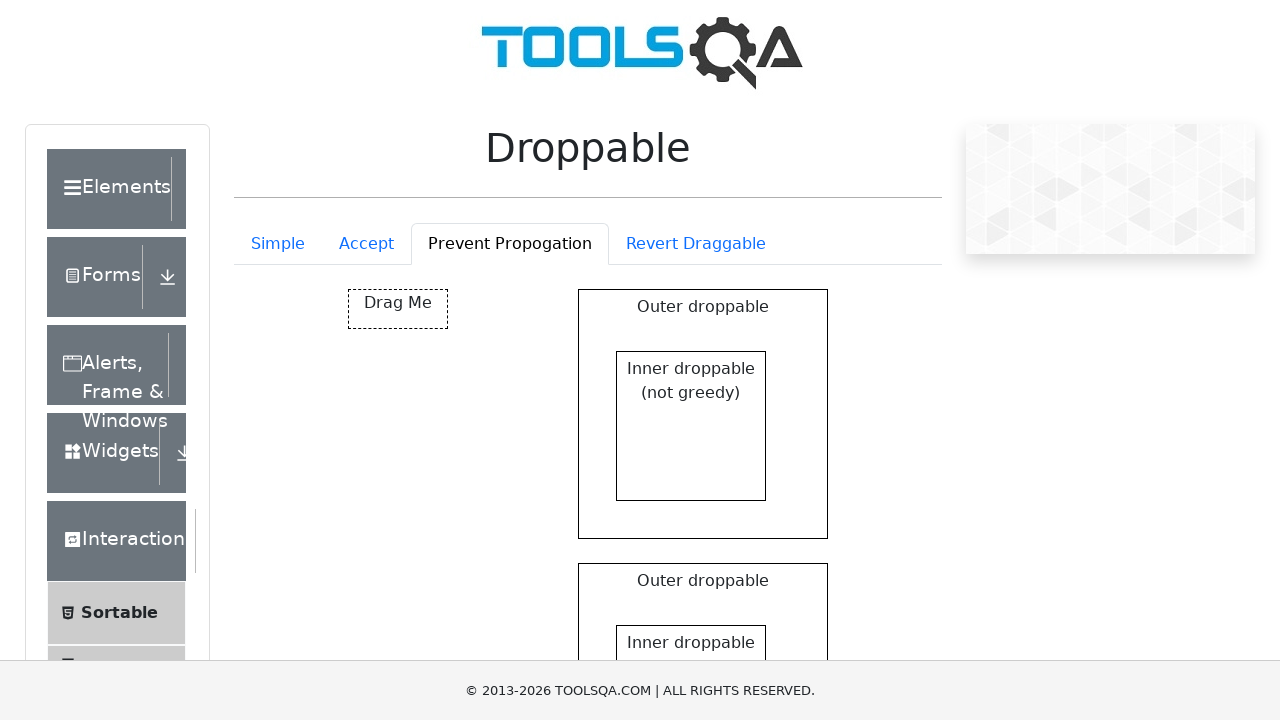

Pressed mouse button down to start drag at (398, 309)
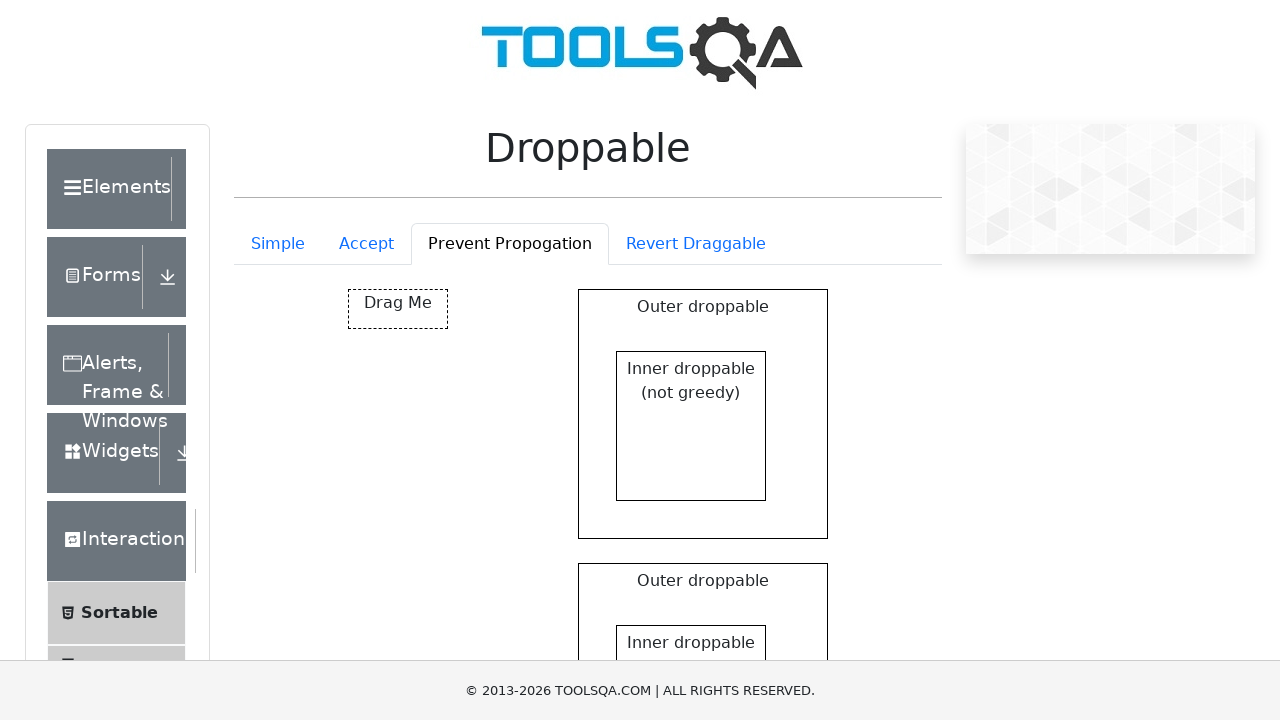

Dragged element using offset coordinates to greedy inner drop box at (648, 689)
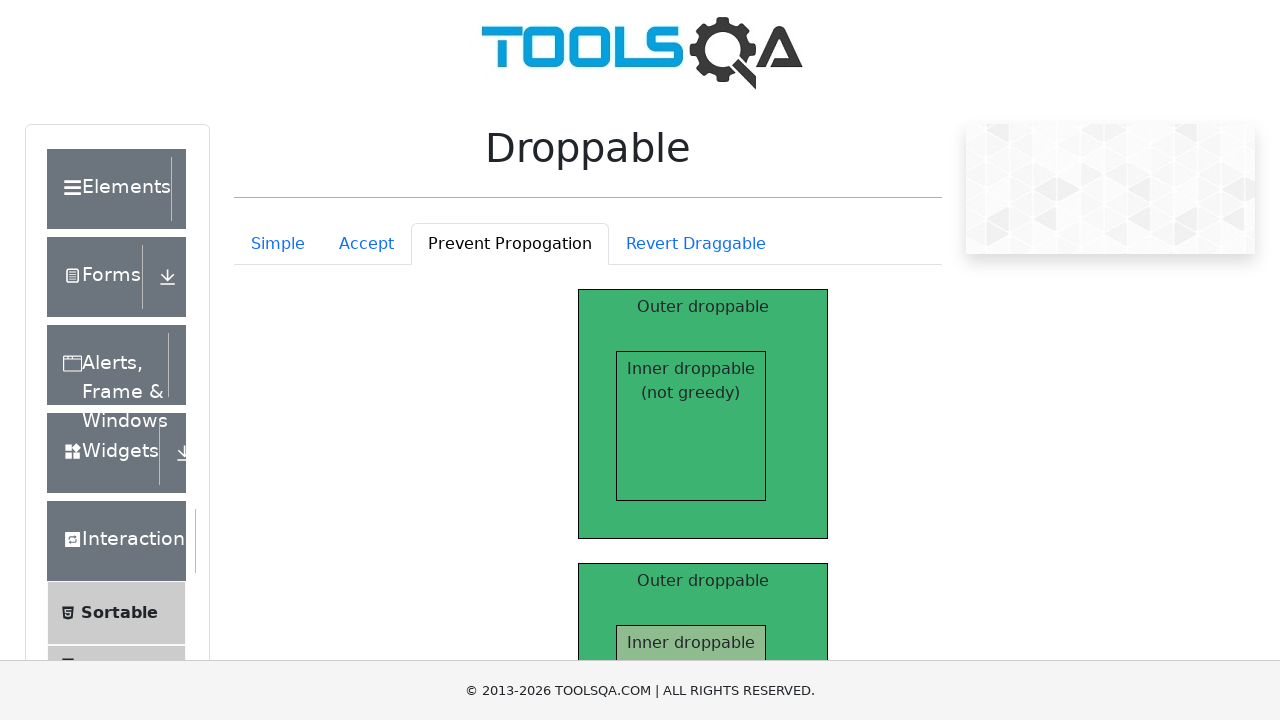

Released mouse button to complete drag operation at (648, 689)
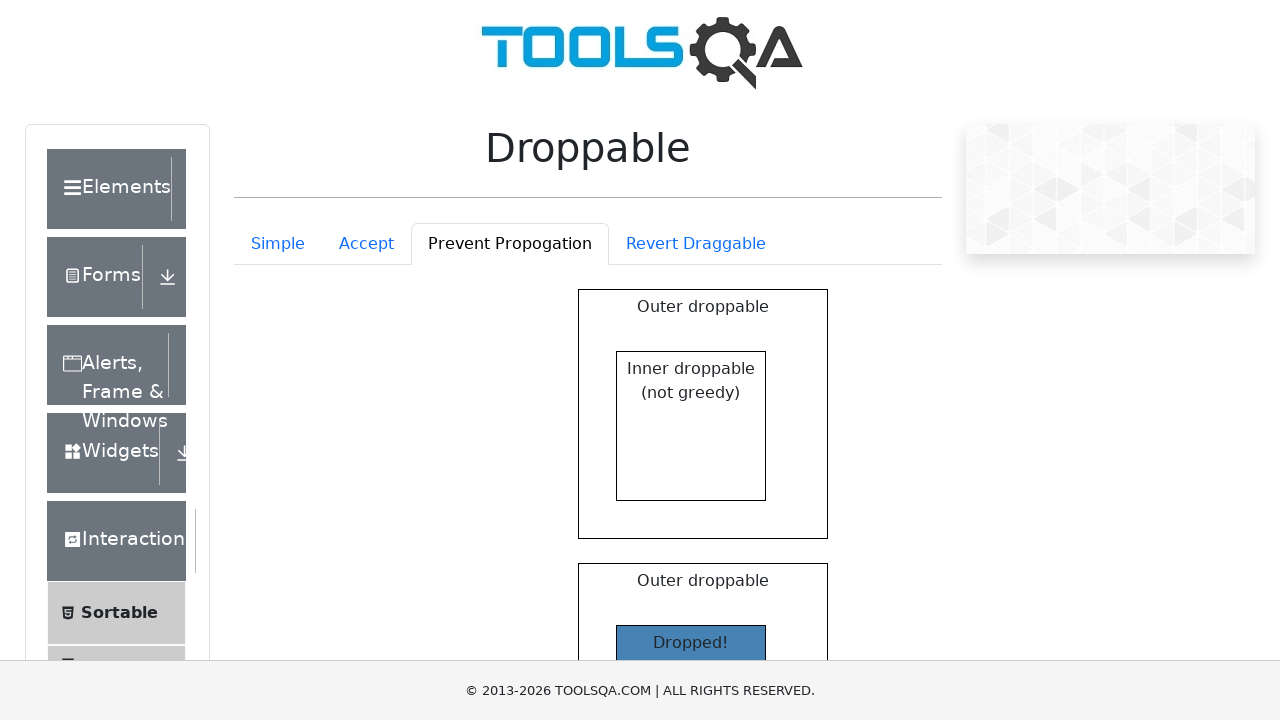

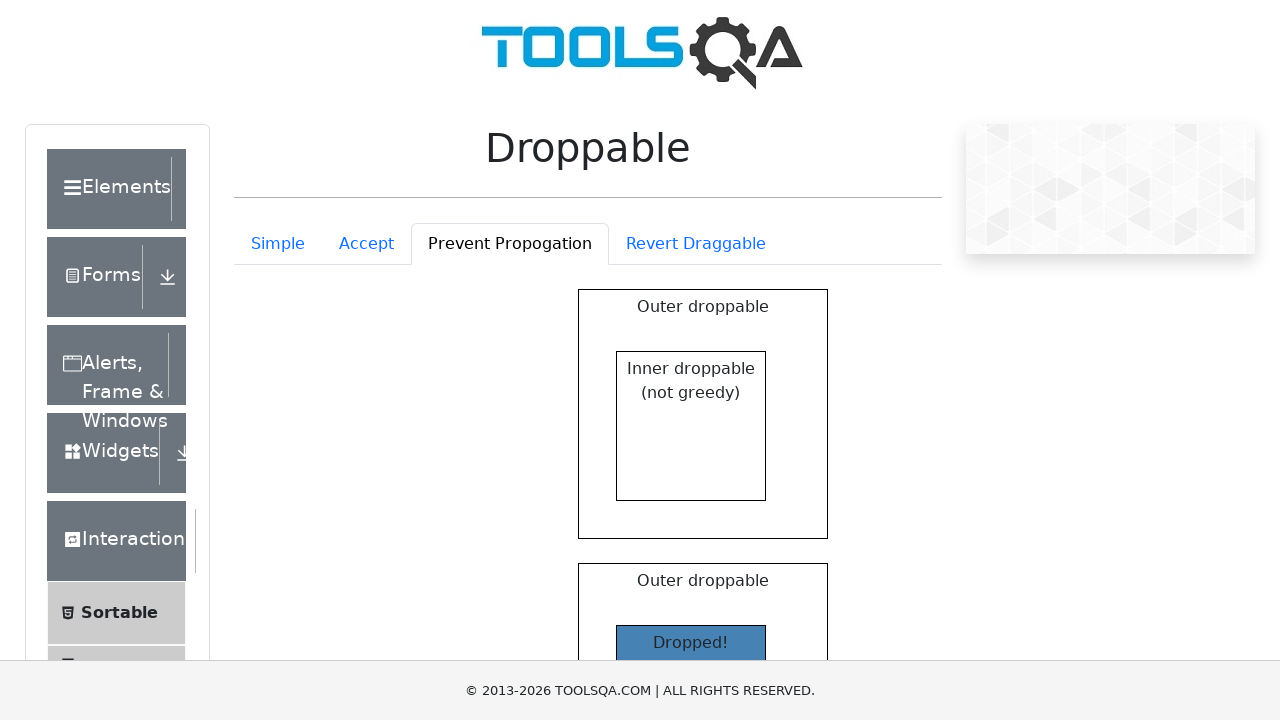